Tests iframe handling by navigating to a W3Schools JavaScript alert demo page, switching to the result iframe, and clicking a button that triggers an alert.

Starting URL: https://www.w3schools.com/jsref/tryit.asp?filename=tryjsref_alert

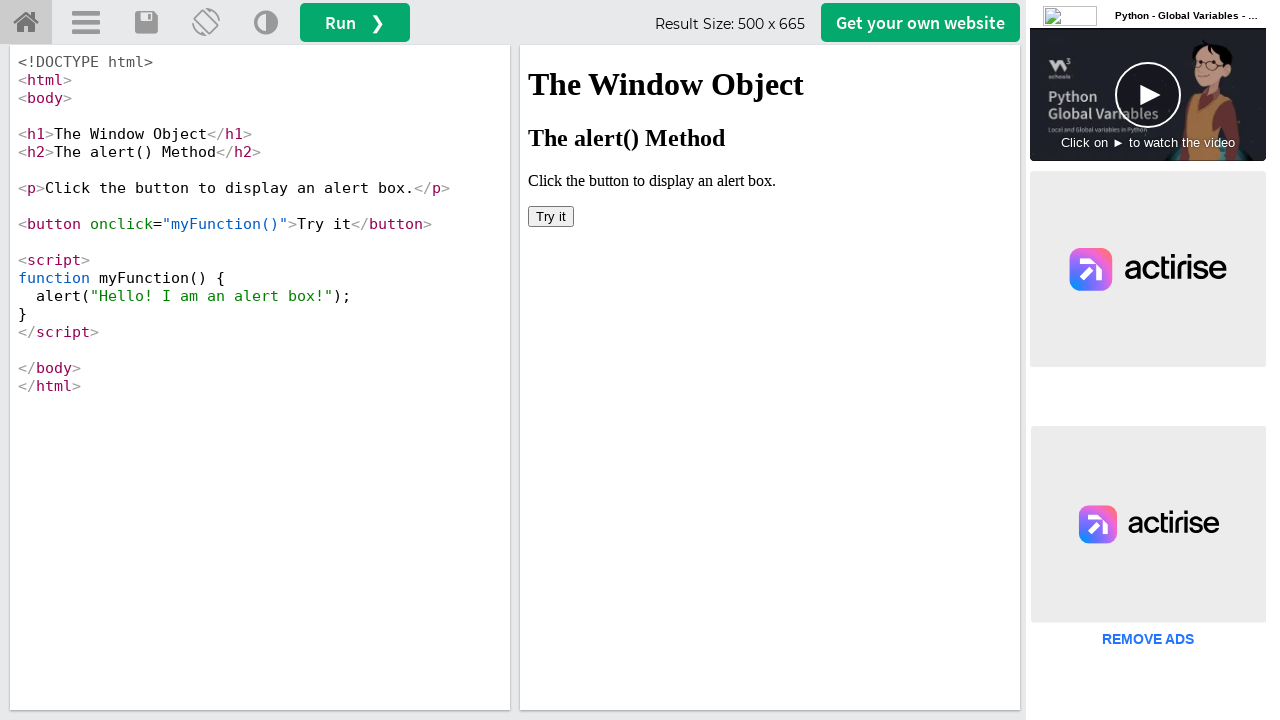

Located the iframe with id 'iframeResult'
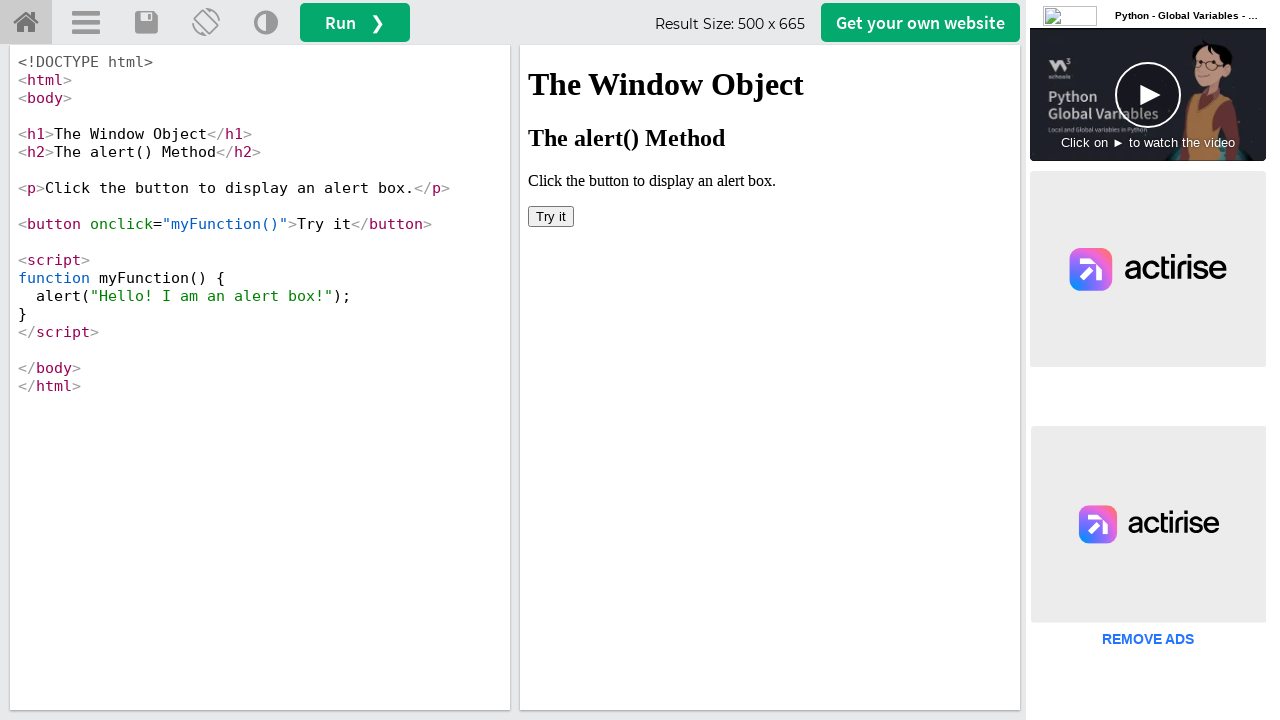

Clicked the button inside the iframe to trigger the alert at (551, 216) on #iframeResult >> internal:control=enter-frame >> xpath=/html/body/button
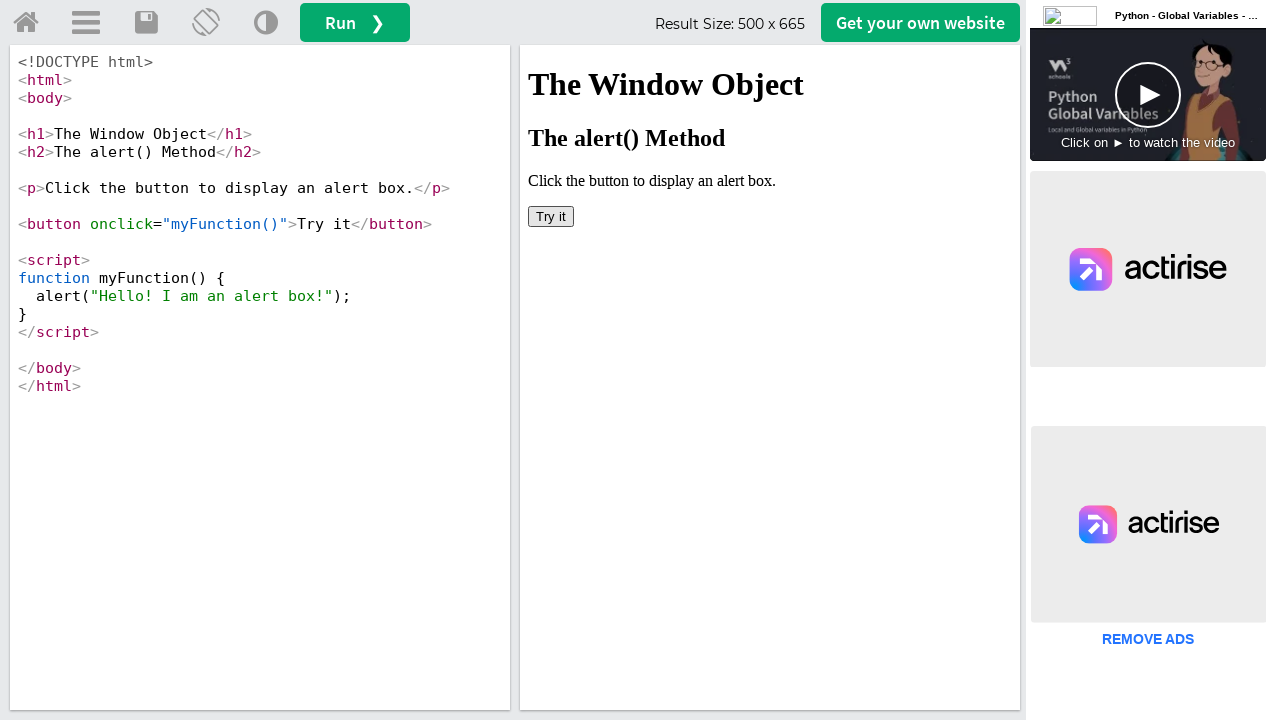

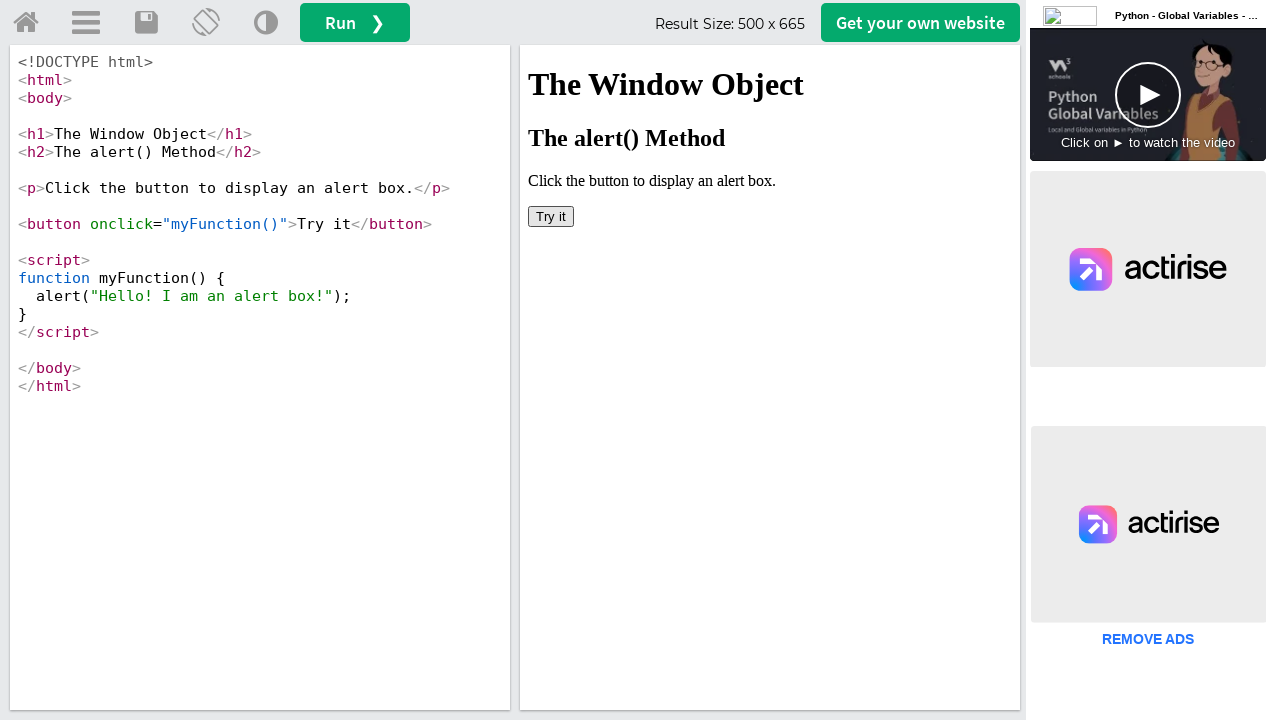